Tests mouse interaction functionality by clicking an element and performing a mouse back button action

Starting URL: https://awesomeqa.com/selenium/mouse_interaction.html

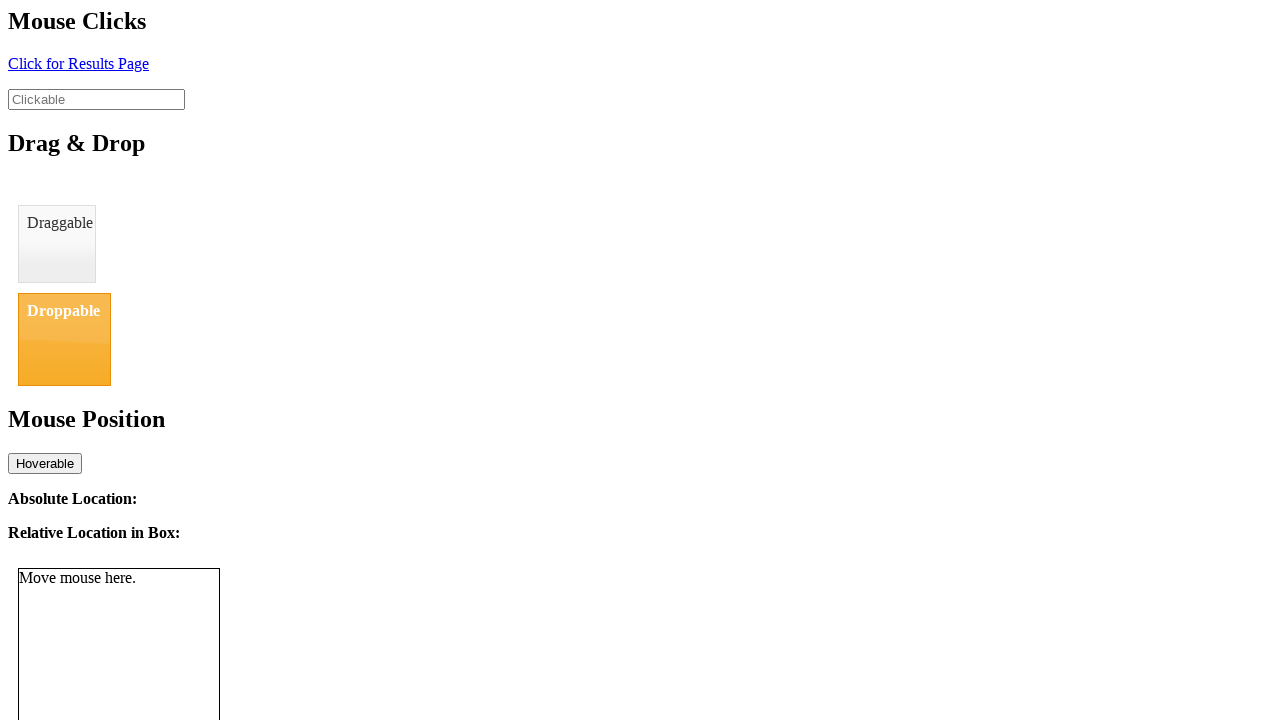

Clicked element with id='click' at (78, 63) on #click
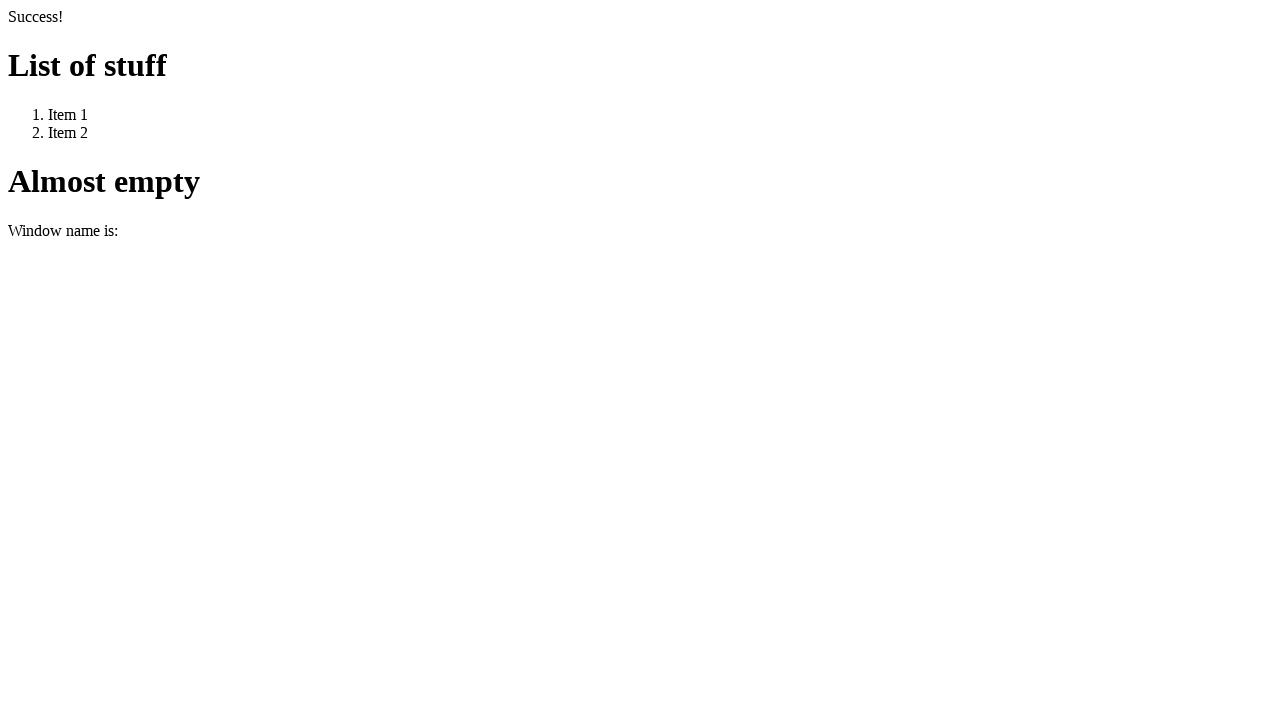

Navigated back using mouse back button action
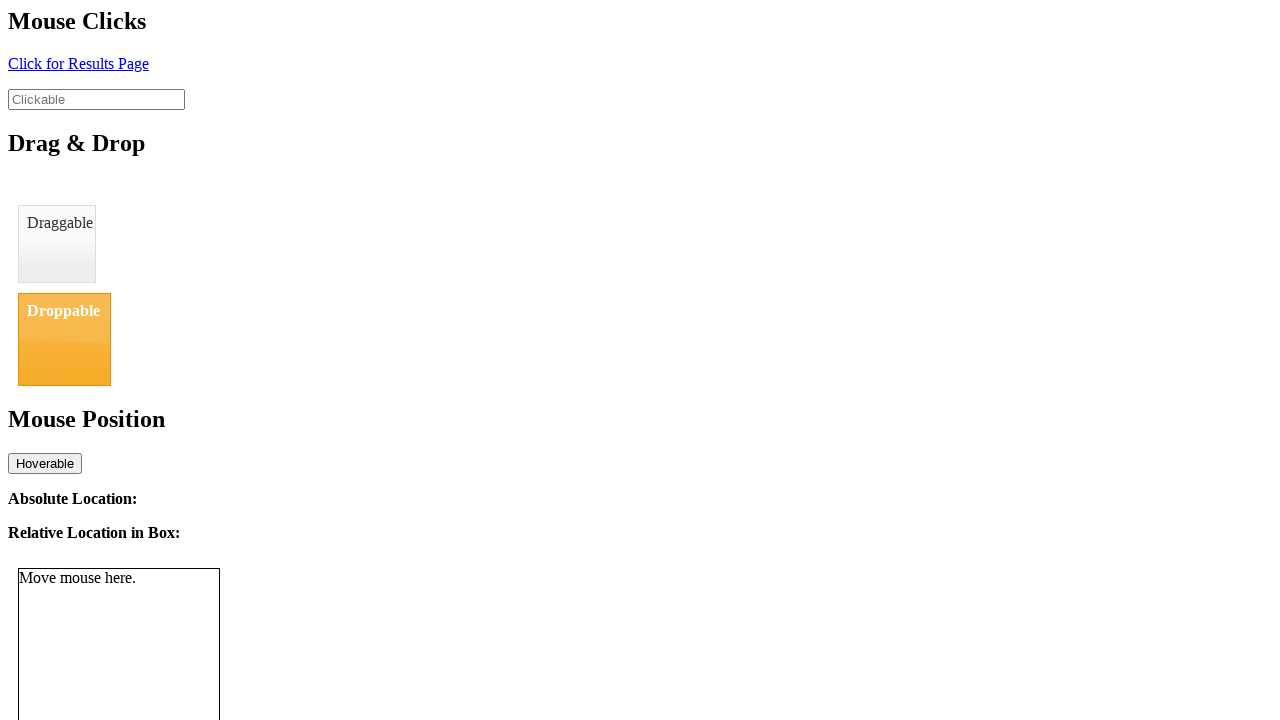

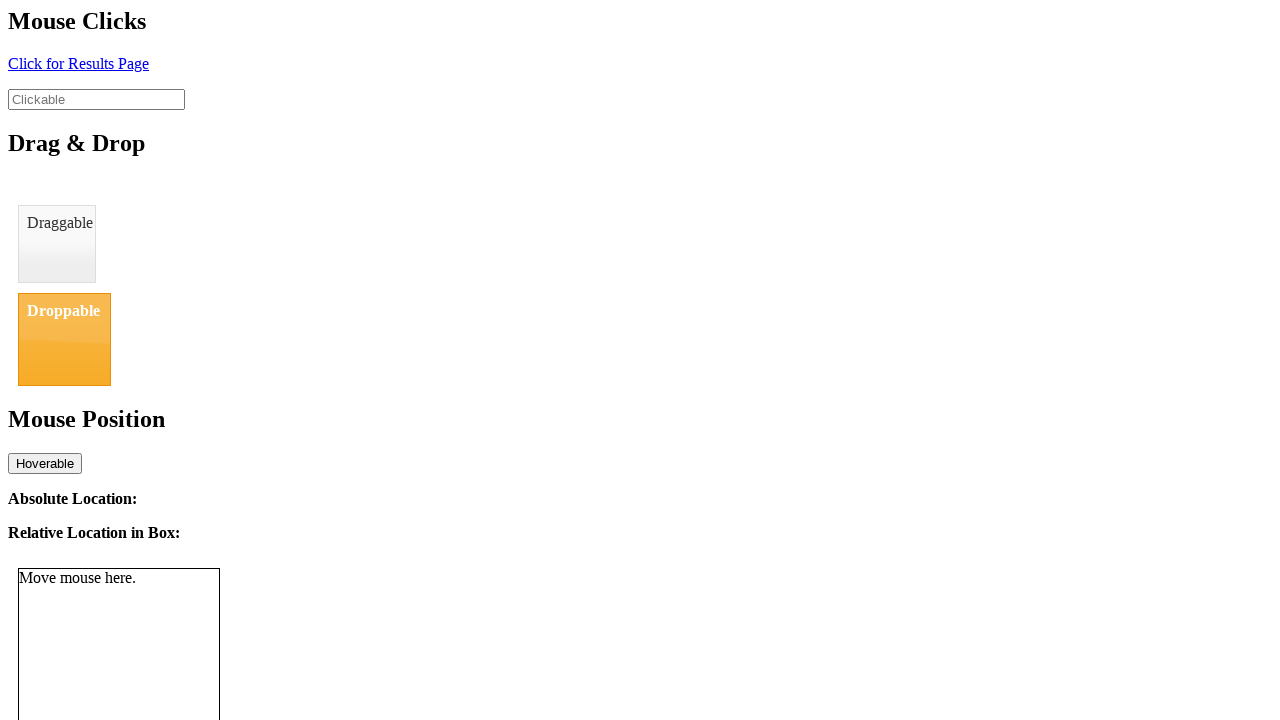